Tests dynamic loading functionality by clicking a start button and waiting for hidden content to become visible

Starting URL: https://the-internet.herokuapp.com/dynamic_loading/1

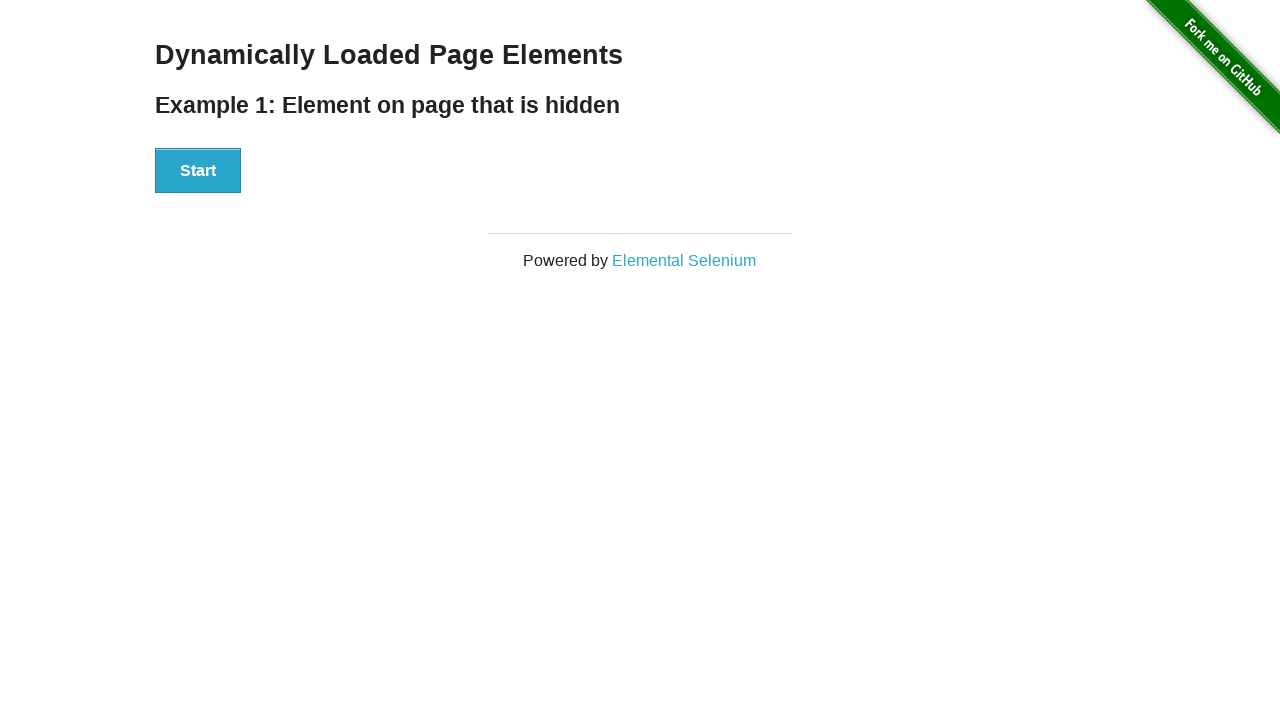

Clicked start button to trigger dynamic loading at (198, 171) on div[id='start'] button
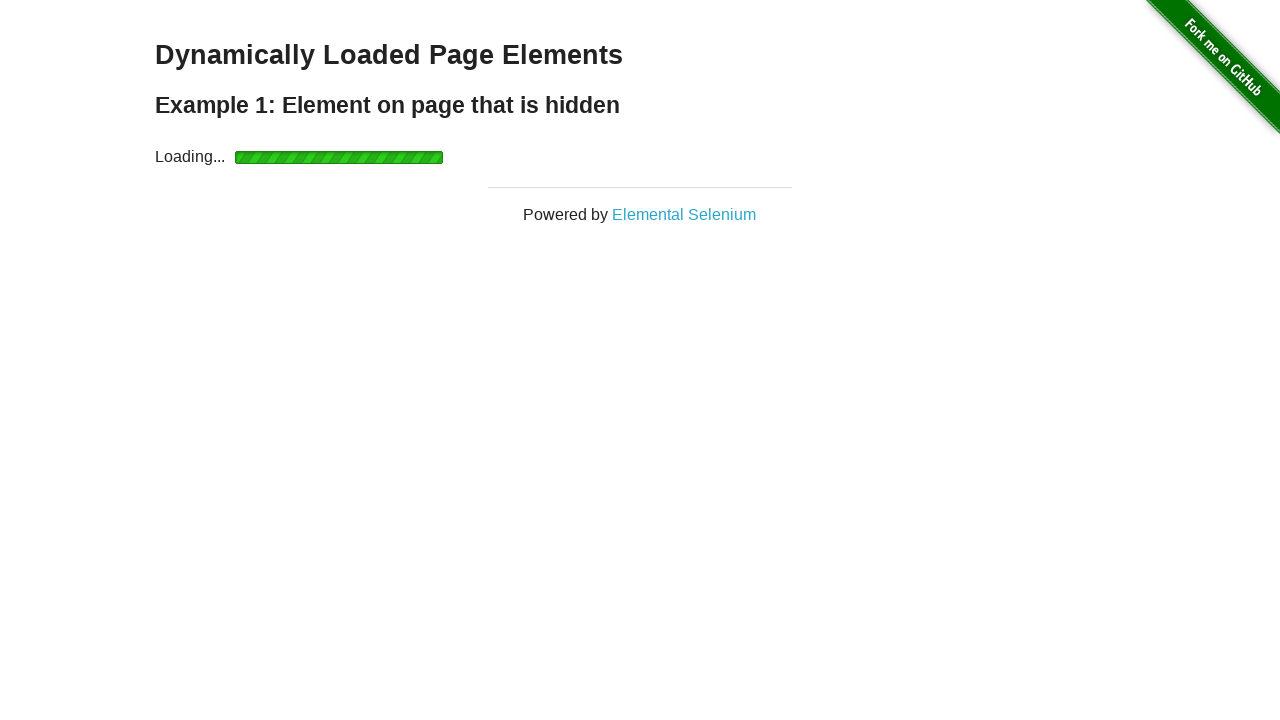

Waited for dynamically loaded content to become visible
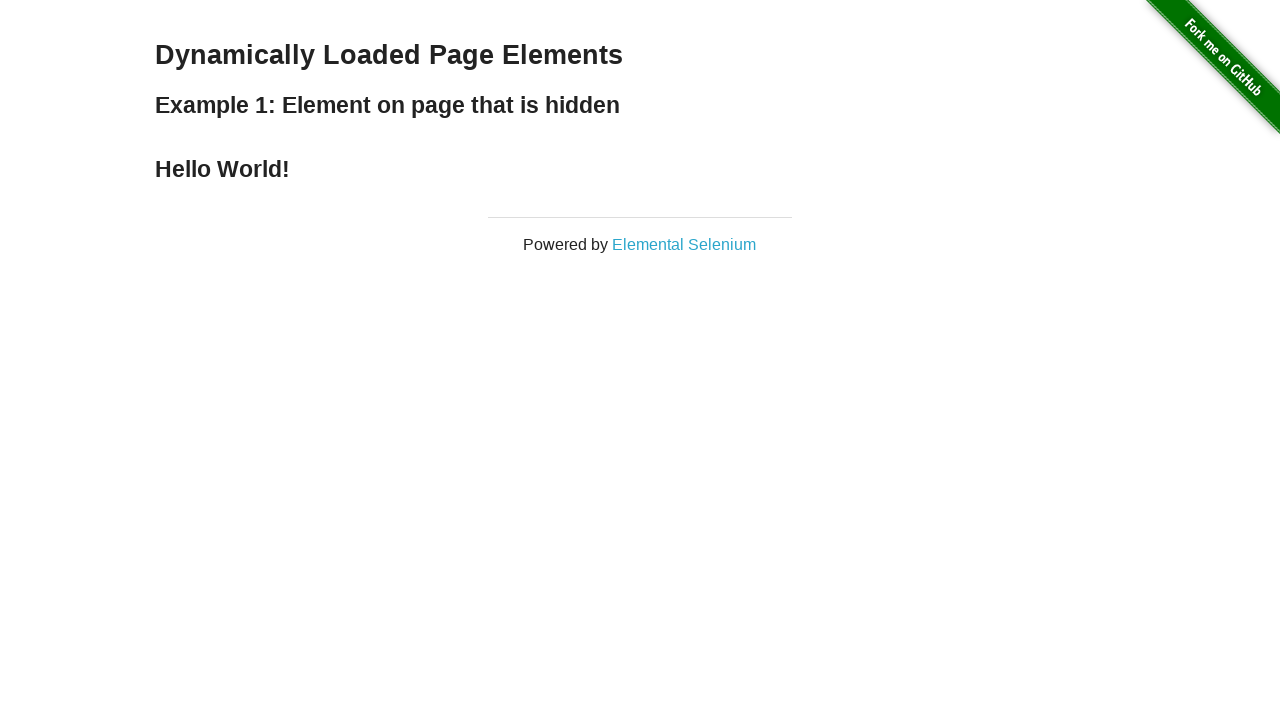

Retrieved loaded text: Hello World!
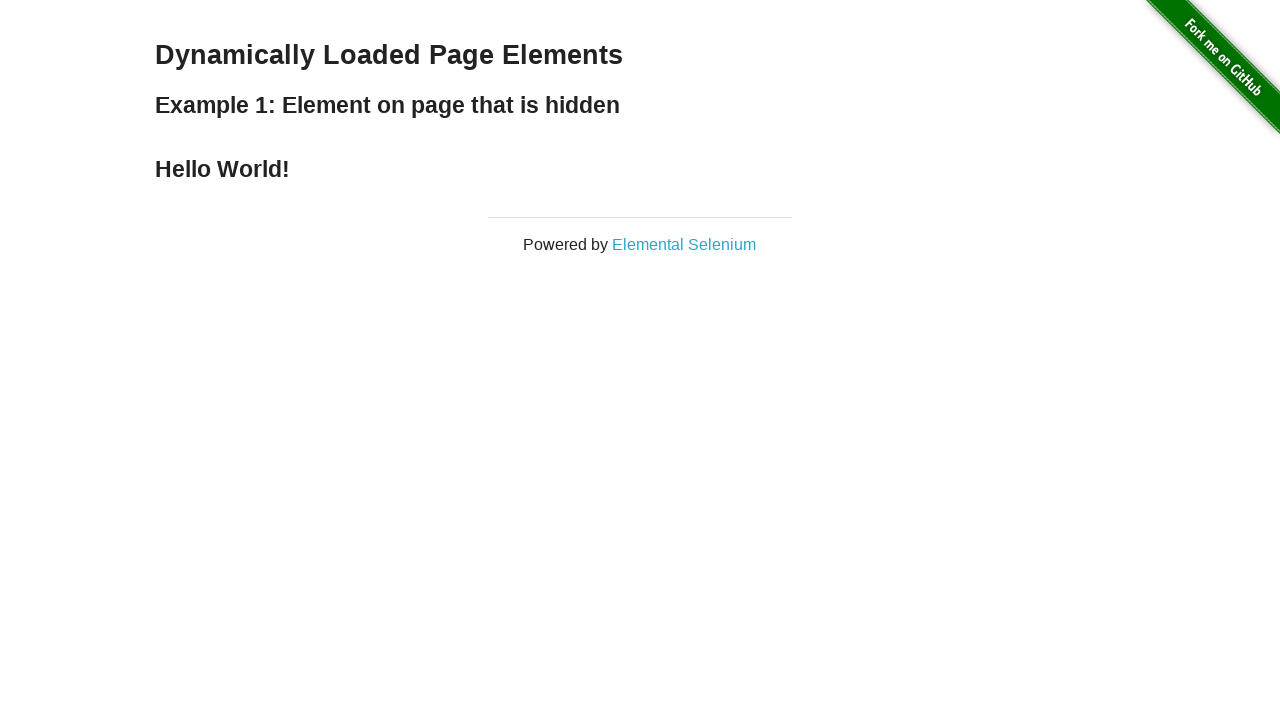

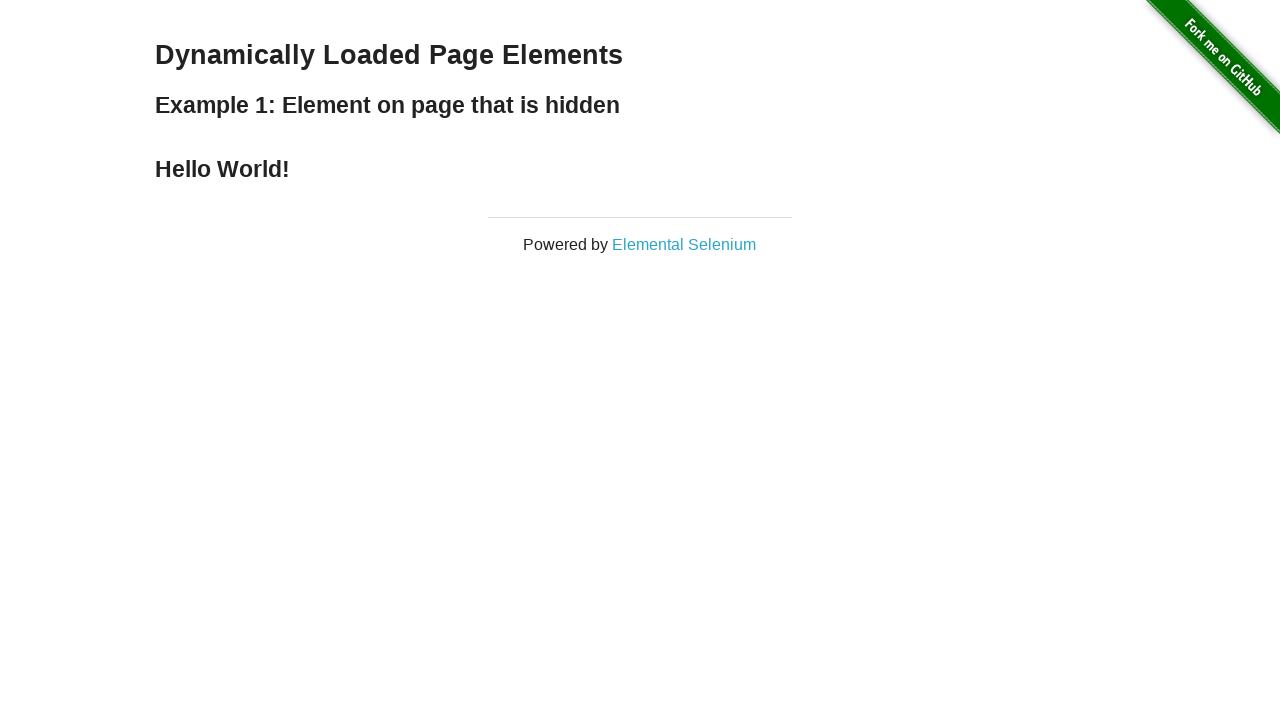